Tests an e-commerce checkout flow by searching for a product (Brocolli), adding it to cart, proceeding through checkout, selecting a country, agreeing to terms, and completing the order.

Starting URL: https://rahulshettyacademy.com/seleniumPractise/

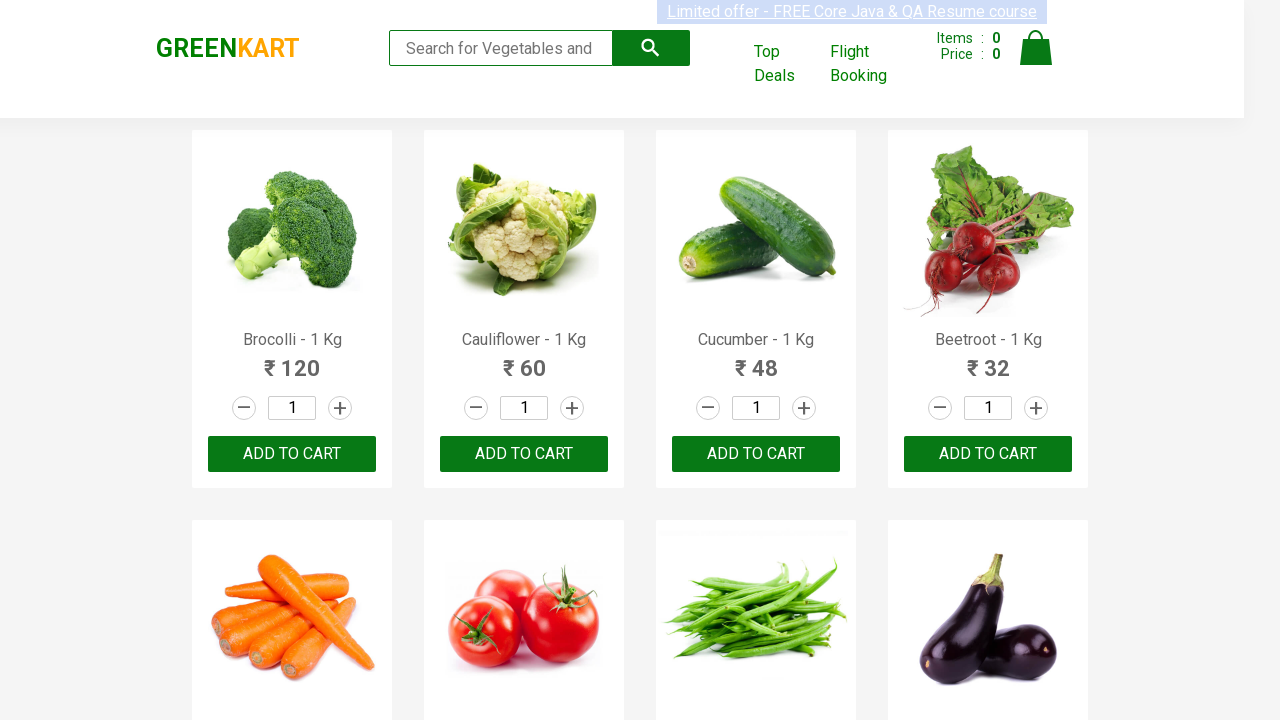

Filled search field with 'Brocolli' on input.search-keyword
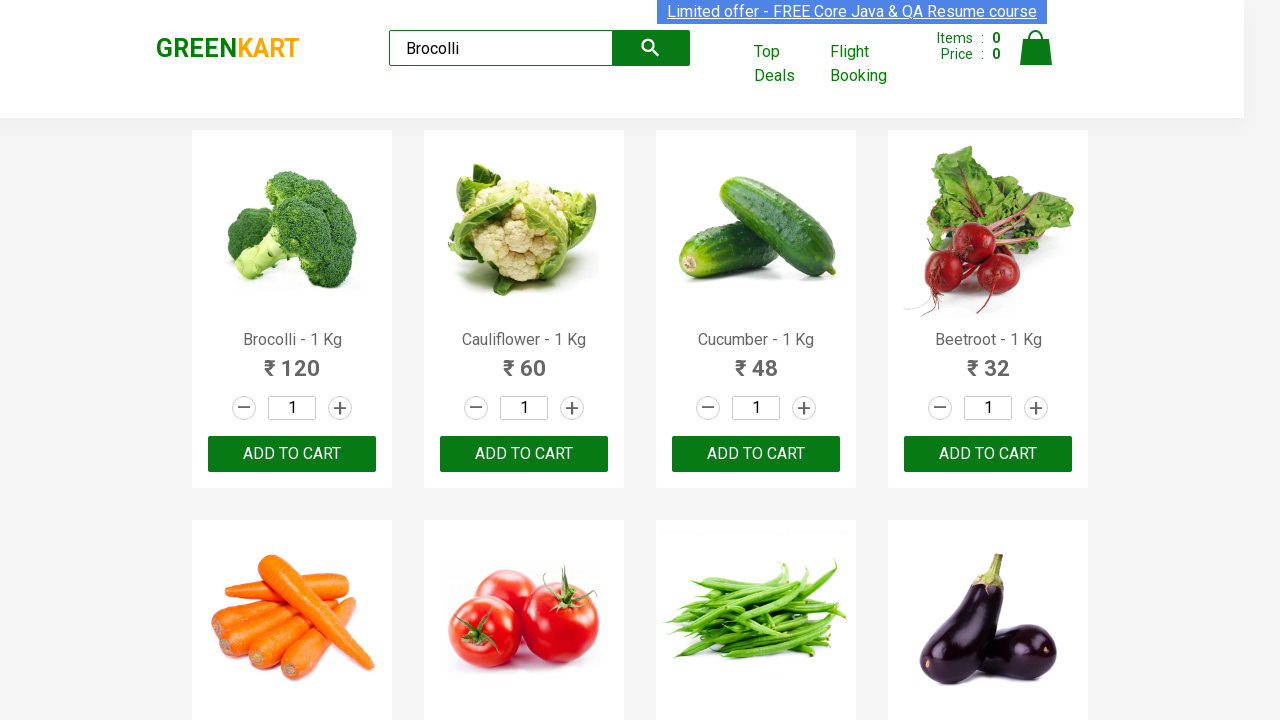

Search results appeared with products
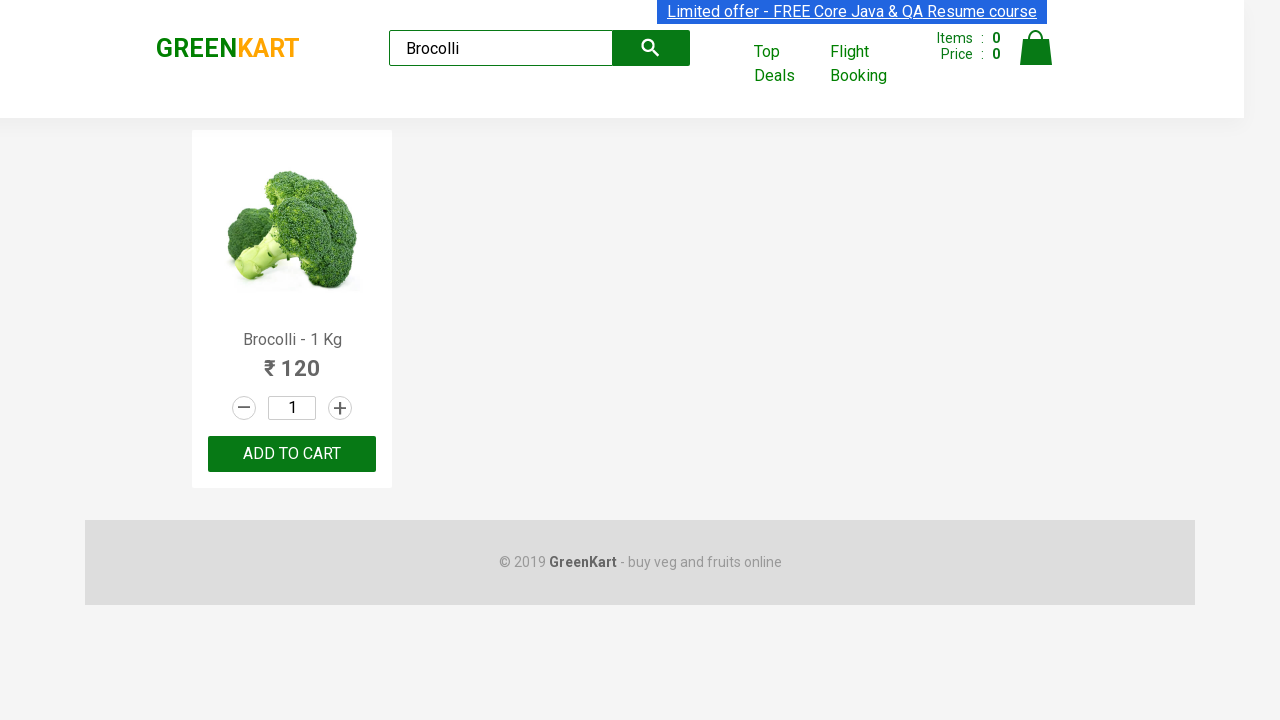

Clicked 'ADD TO CART' button for Brocolli at (292, 454) on .product:has-text('Brocolli') button
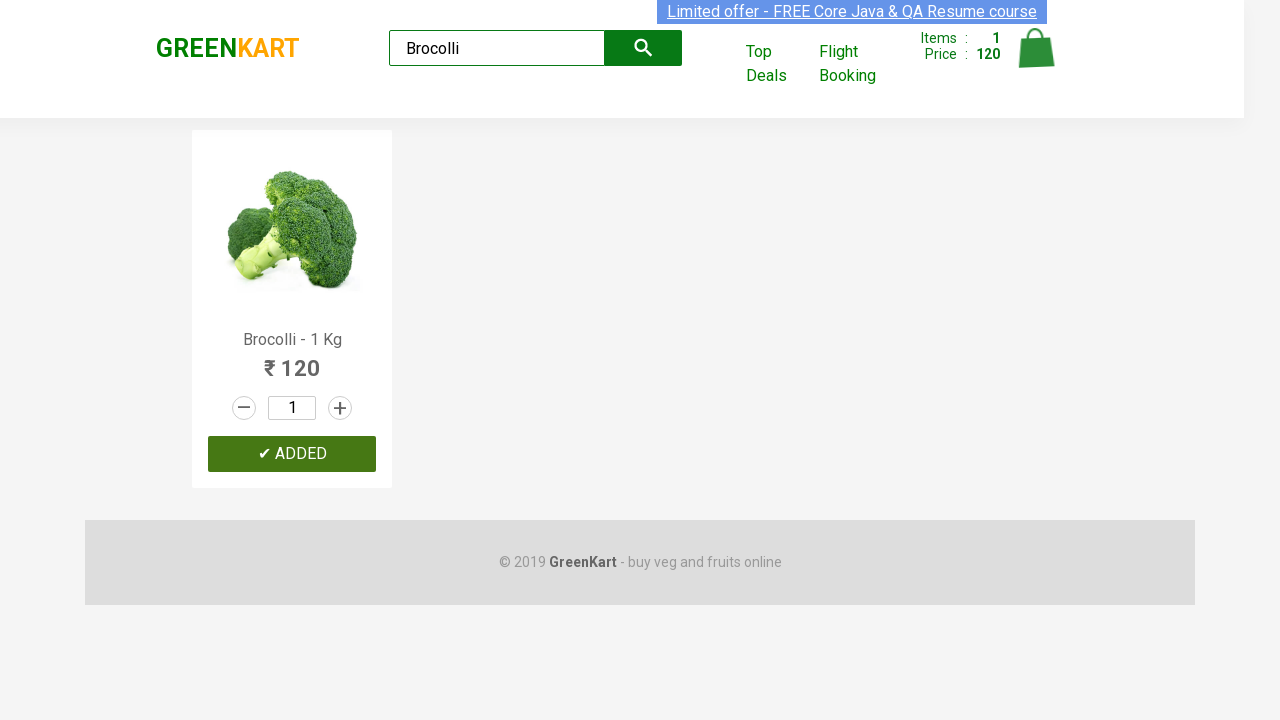

Clicked cart icon to view cart at (1036, 59) on a.cart-icon
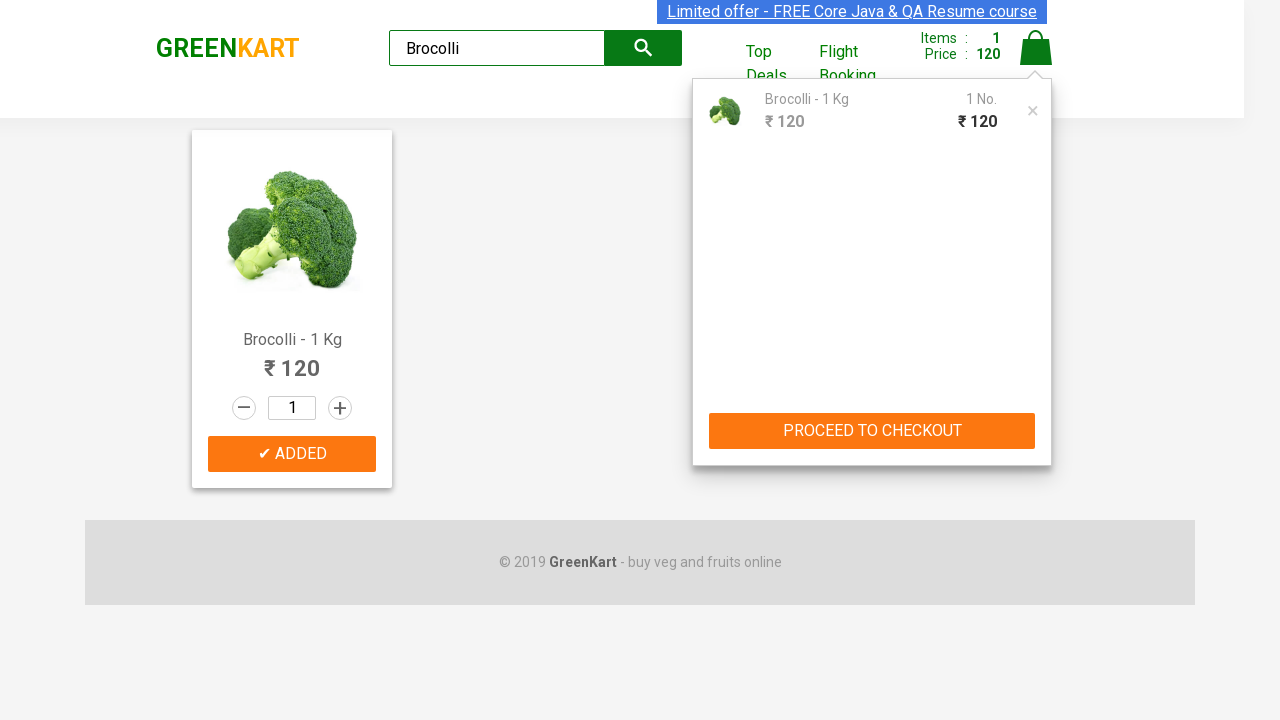

Clicked 'PROCEED TO CHECKOUT' button at (872, 431) on button:has-text('PROCEED TO CHECKOUT')
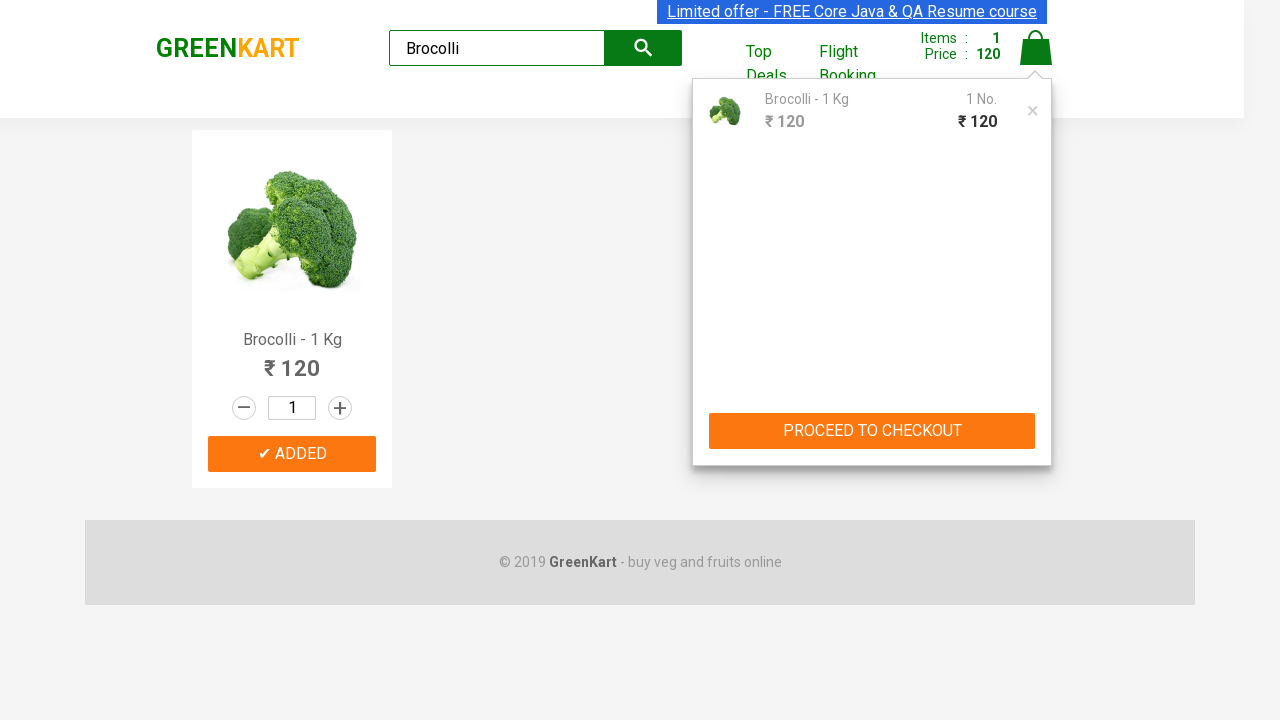

Navigated to cart page
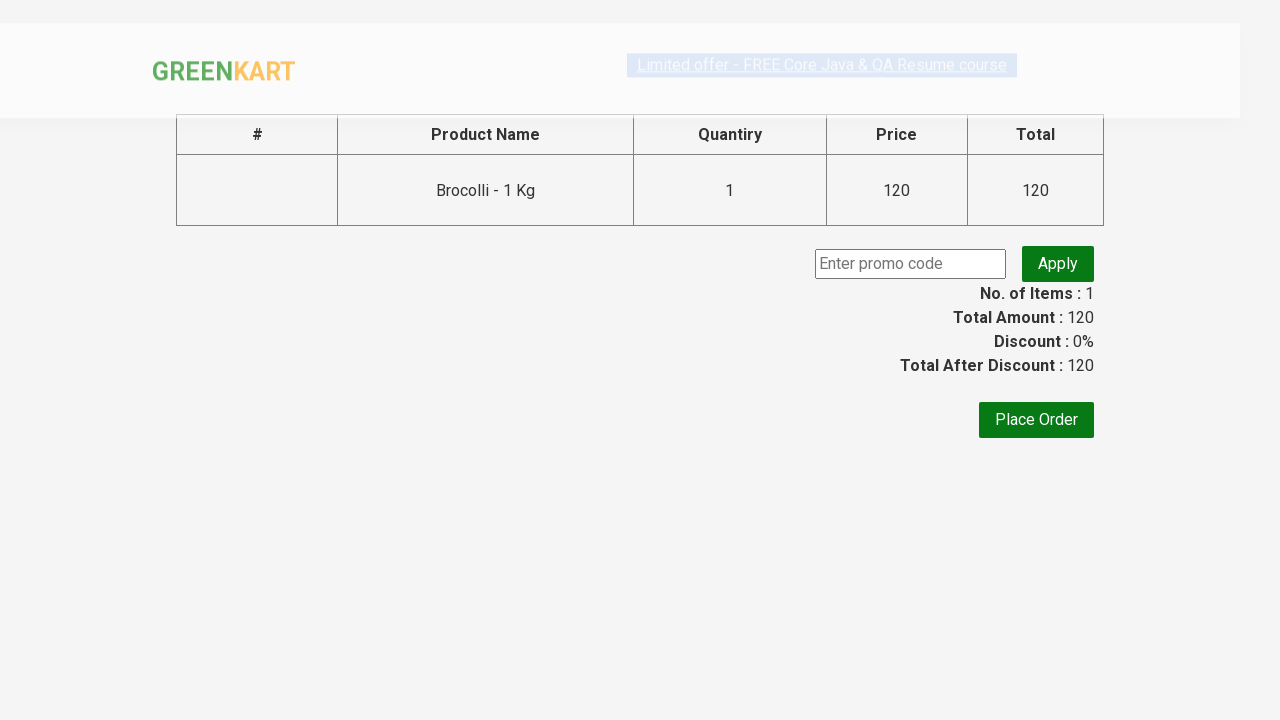

Clicked 'Place Order' button at (1036, 420) on button:has-text('Place Order')
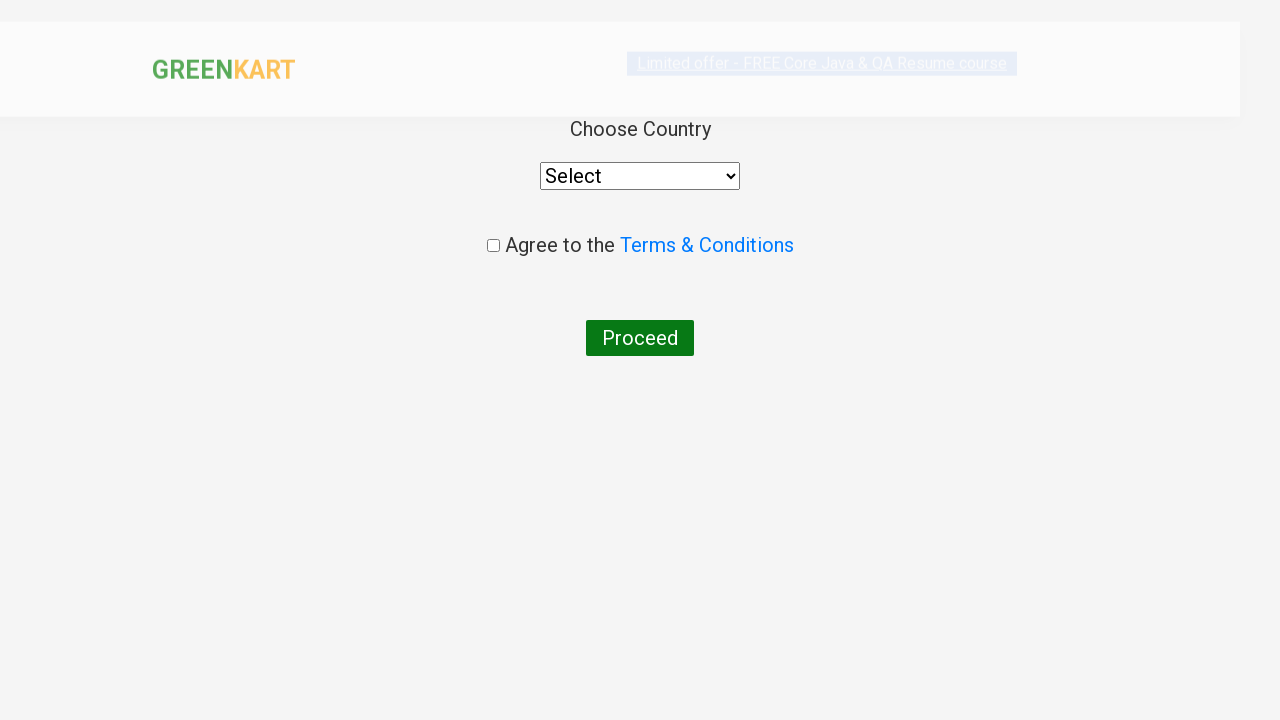

Navigated to country selection page
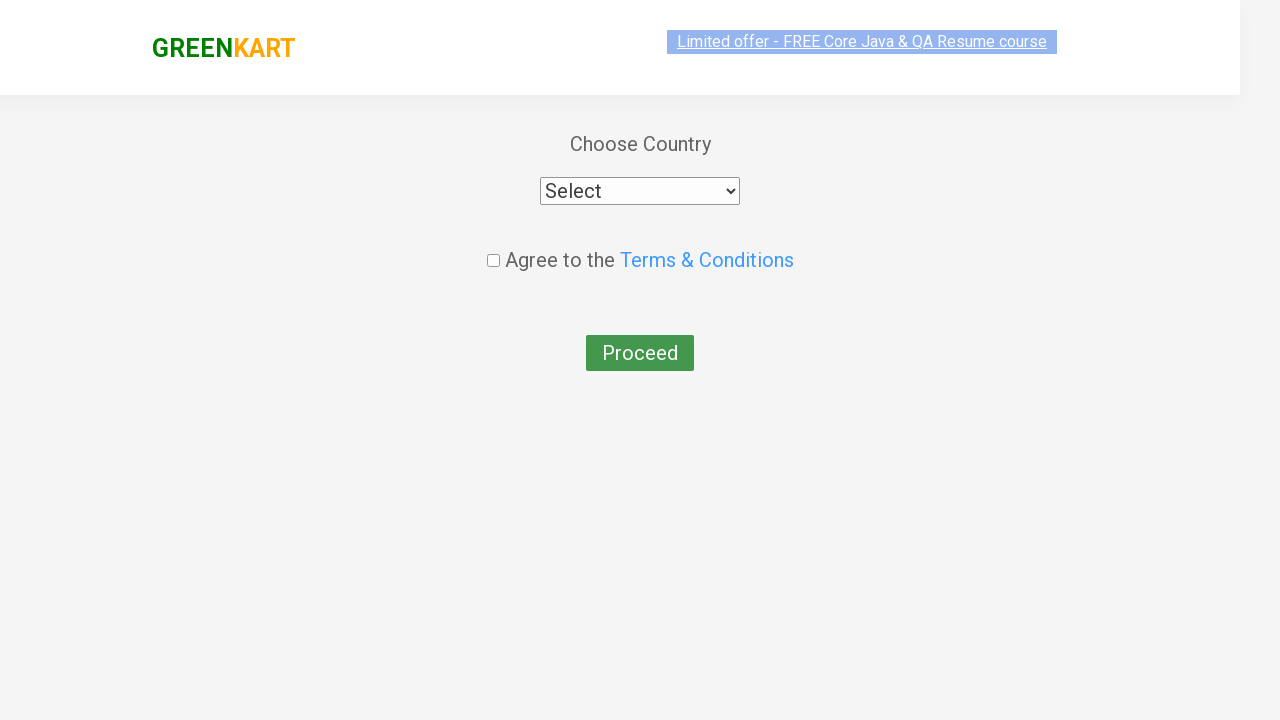

Selected 'India' from country dropdown on select
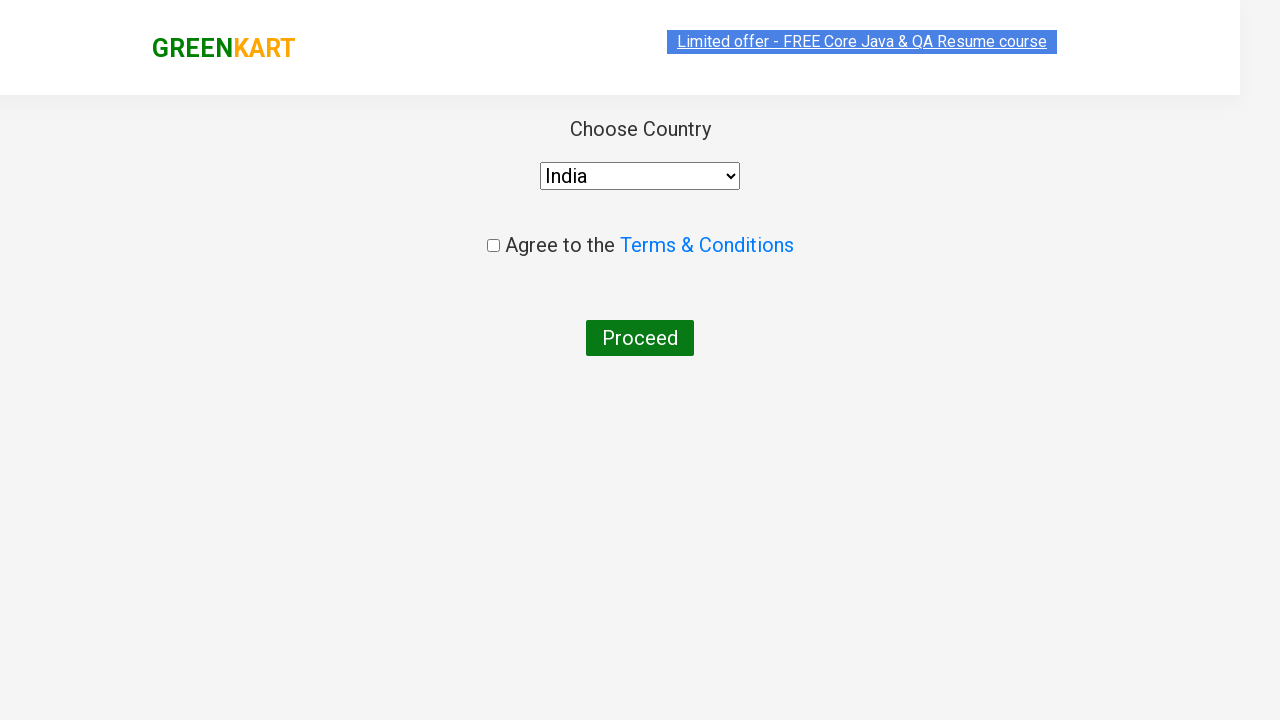

Checked 'Agree to Terms & Conditions' checkbox at (493, 246) on input.chkAgree
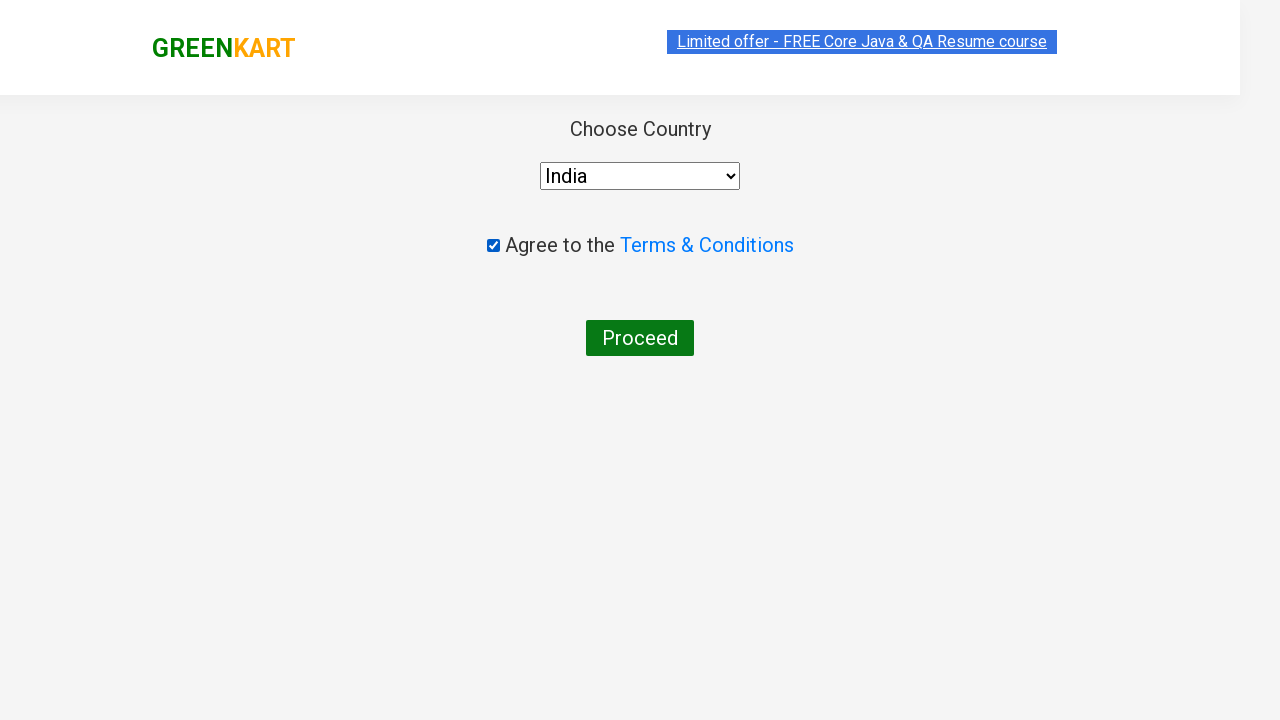

Clicked 'Proceed' button to complete order at (640, 338) on button:has-text('Proceed')
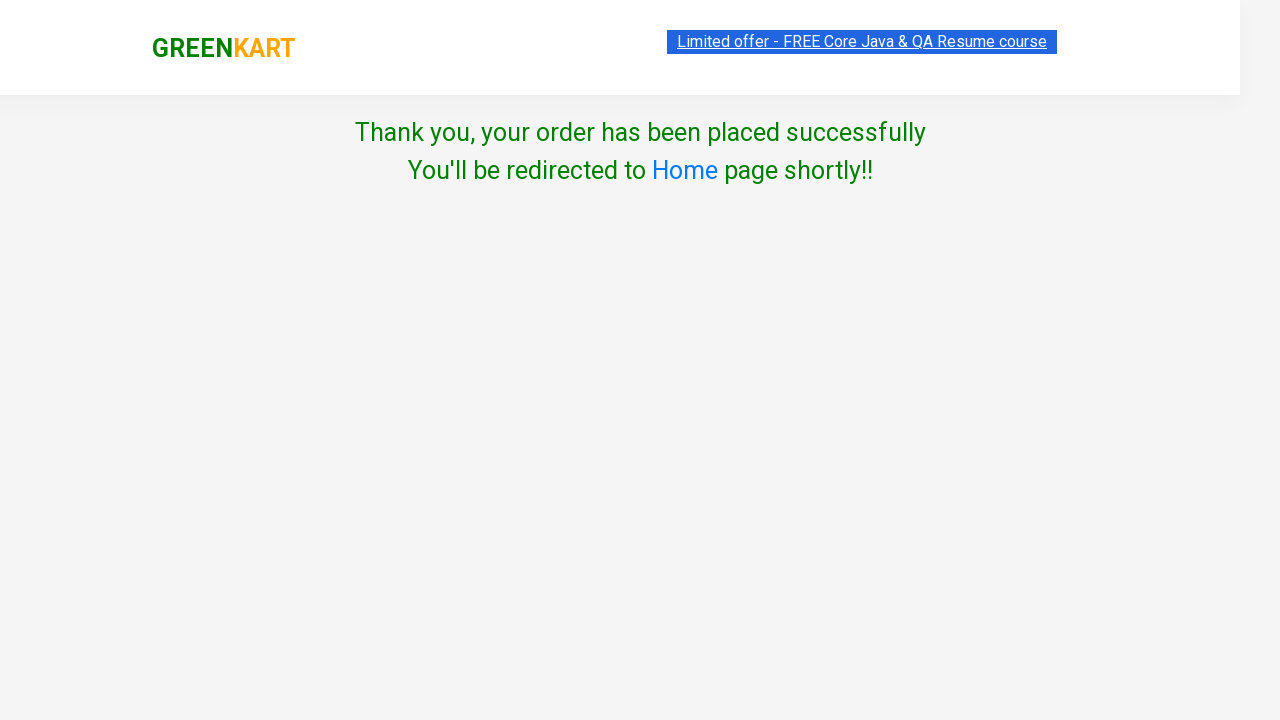

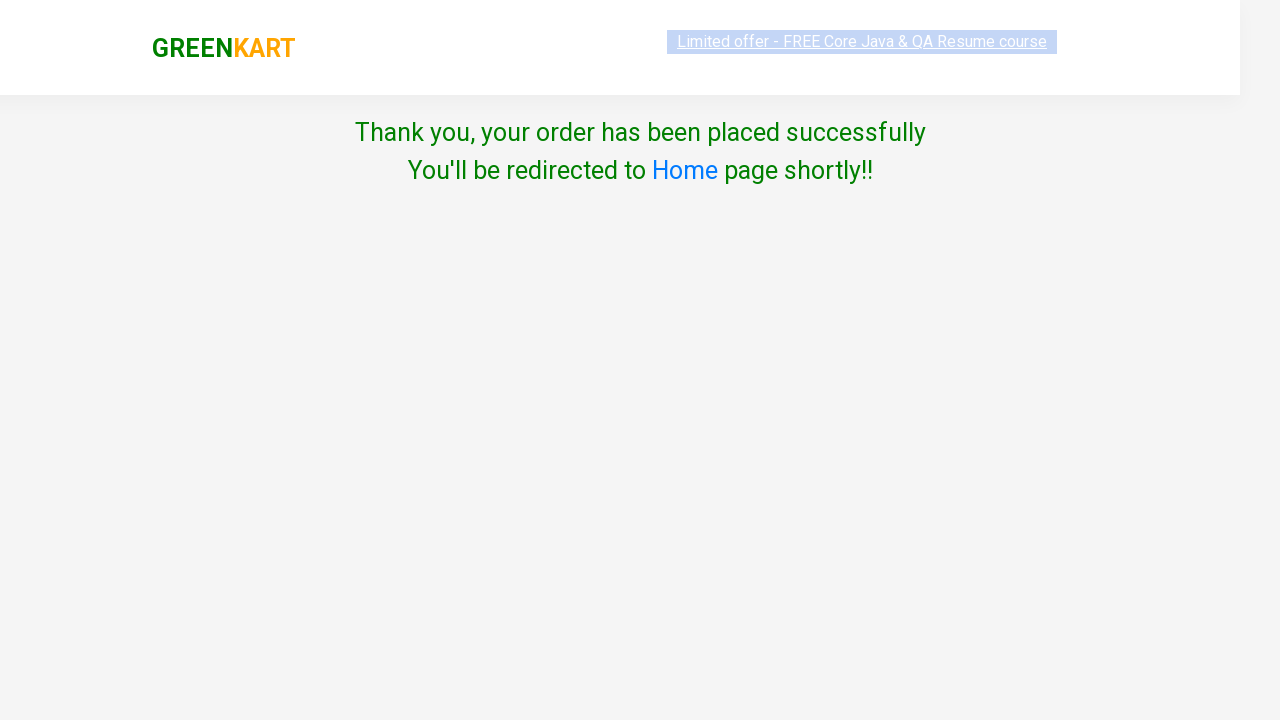